Tests iframe switching and JavaScript alert handling by navigating to W3Schools TryIt editor, switching to the result iframe, clicking a button that triggers an alert, and accepting the alert.

Starting URL: https://www.w3schools.com/js/tryit.asp?filename=tryjs_alert

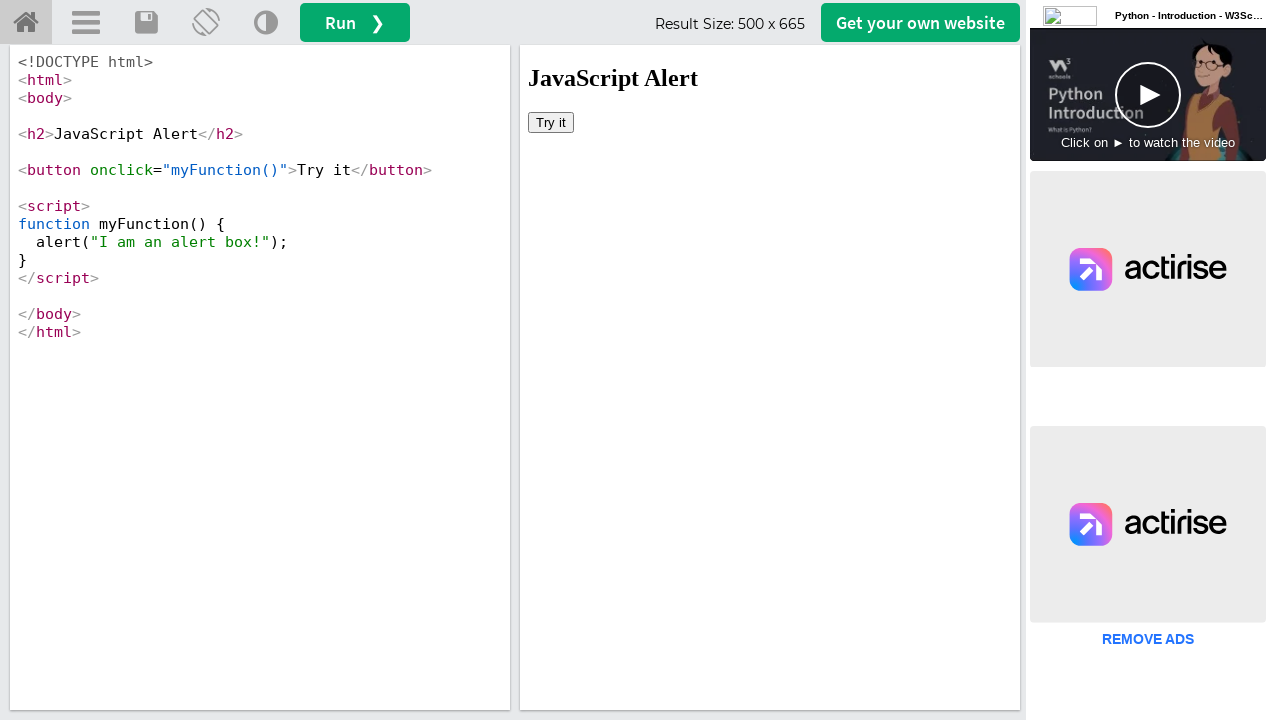

Located the result iframe element
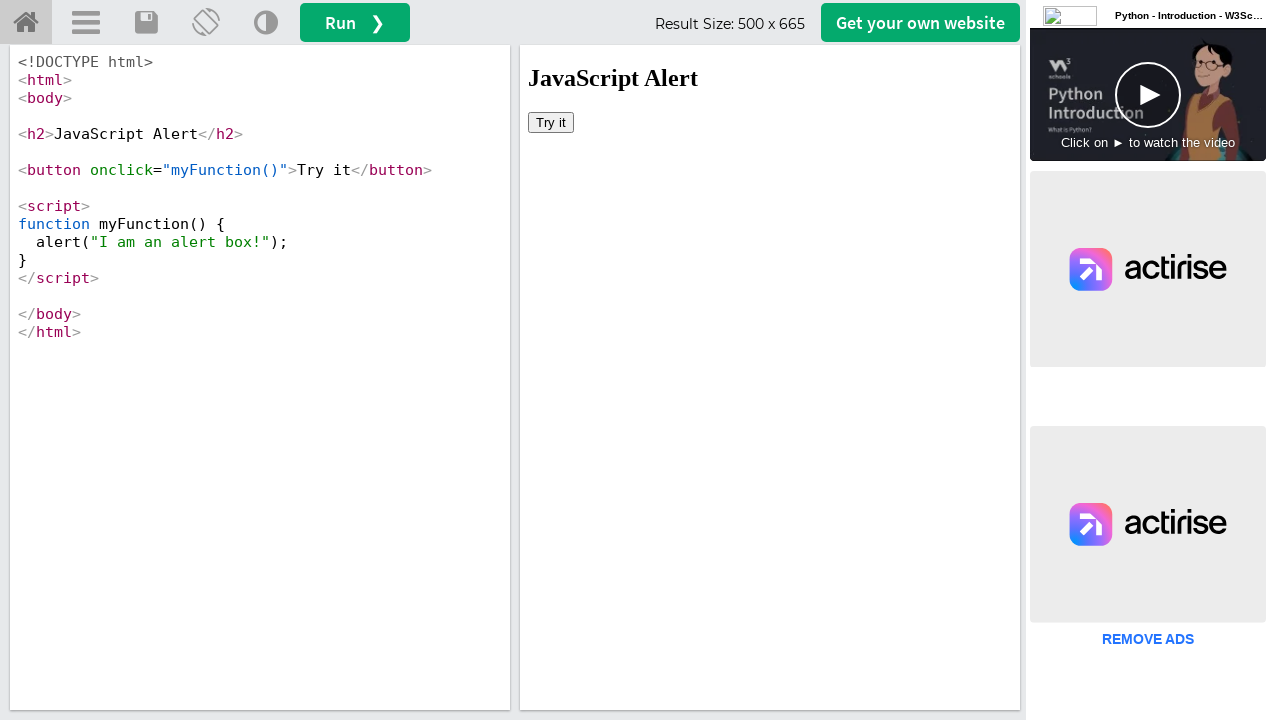

Clicked the button inside the iframe to trigger alert at (551, 122) on #iframeResult >> internal:control=enter-frame >> xpath=/html/body/button
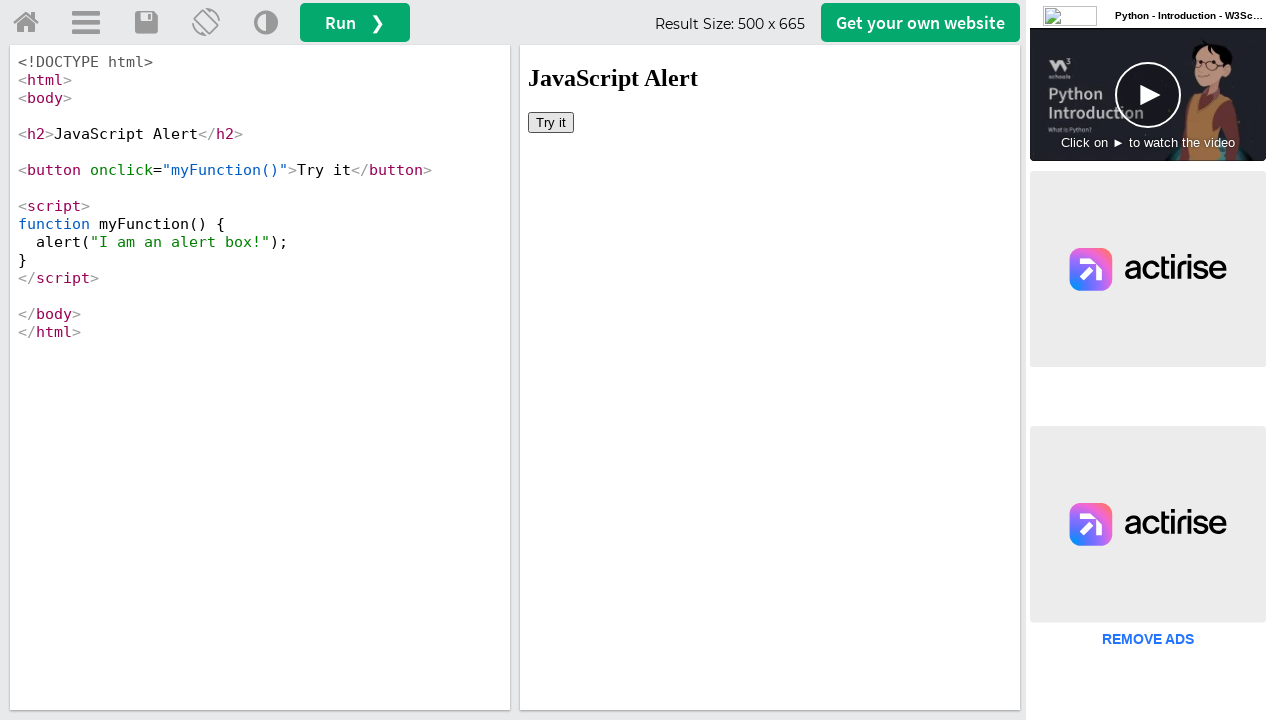

Set up dialog handler to accept alerts
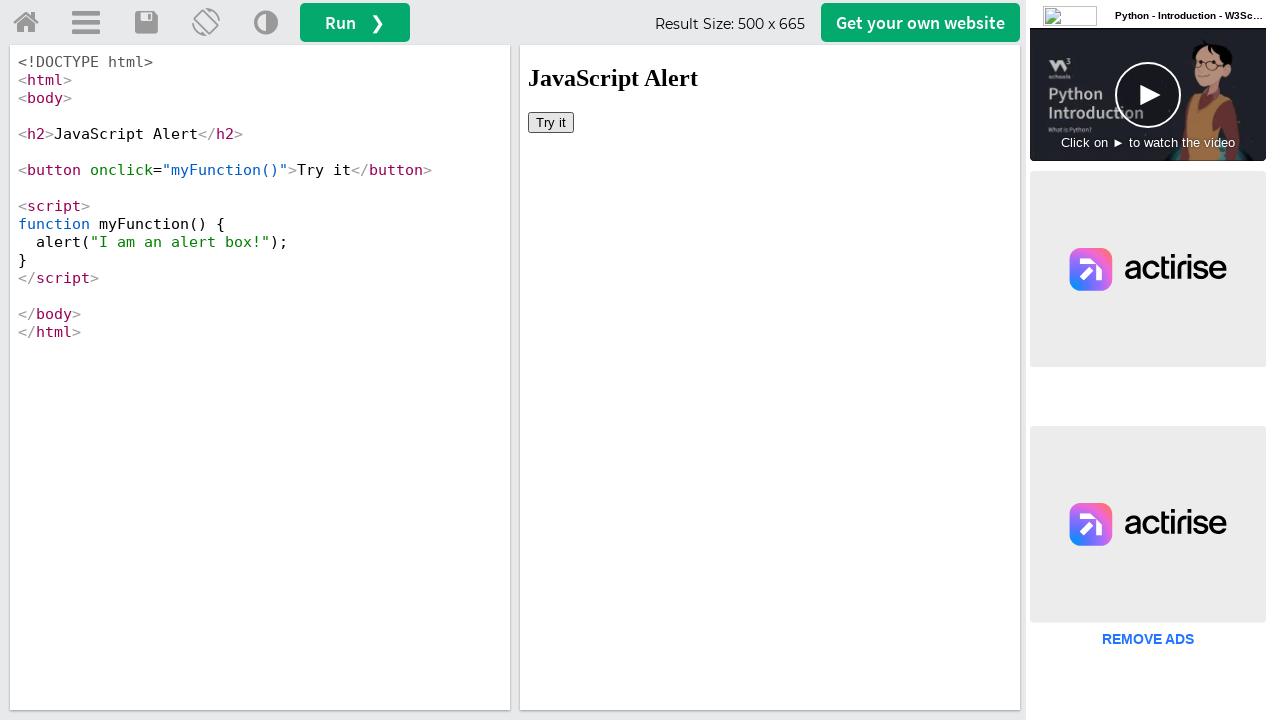

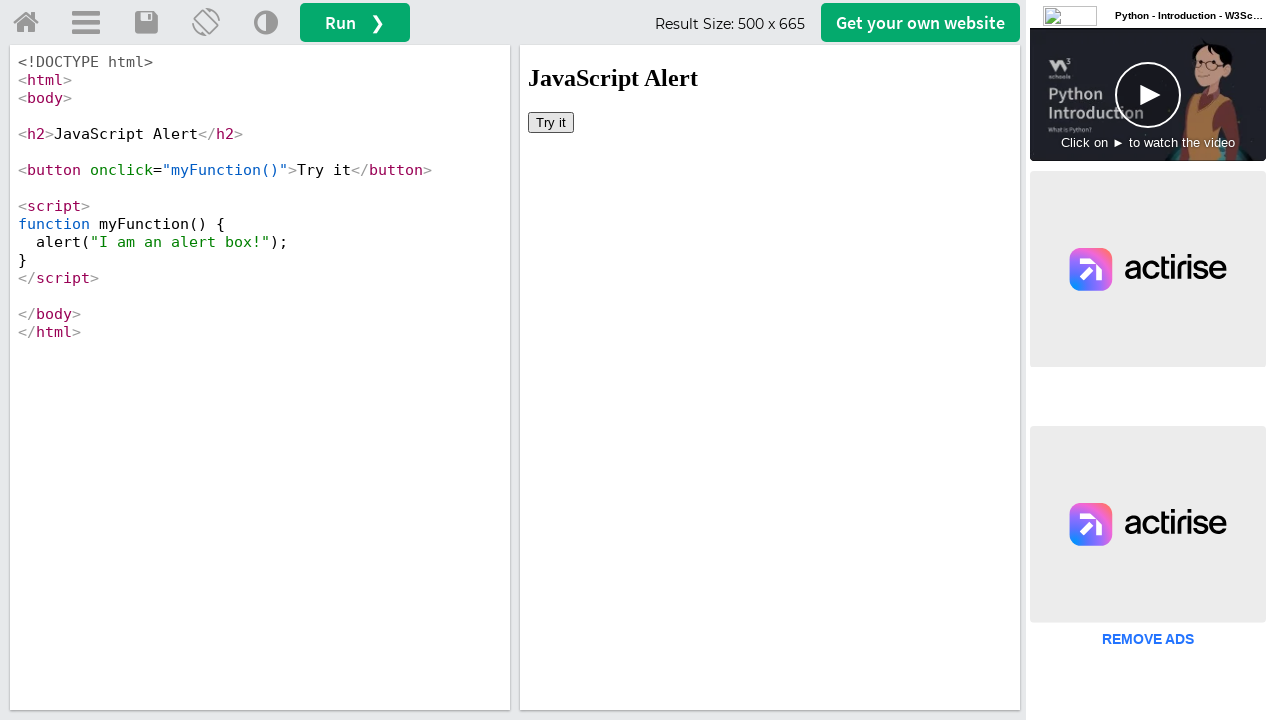